Tests mouse actions including double-click and right-click on different buttons.

Starting URL: https://demoqa.com/buttons

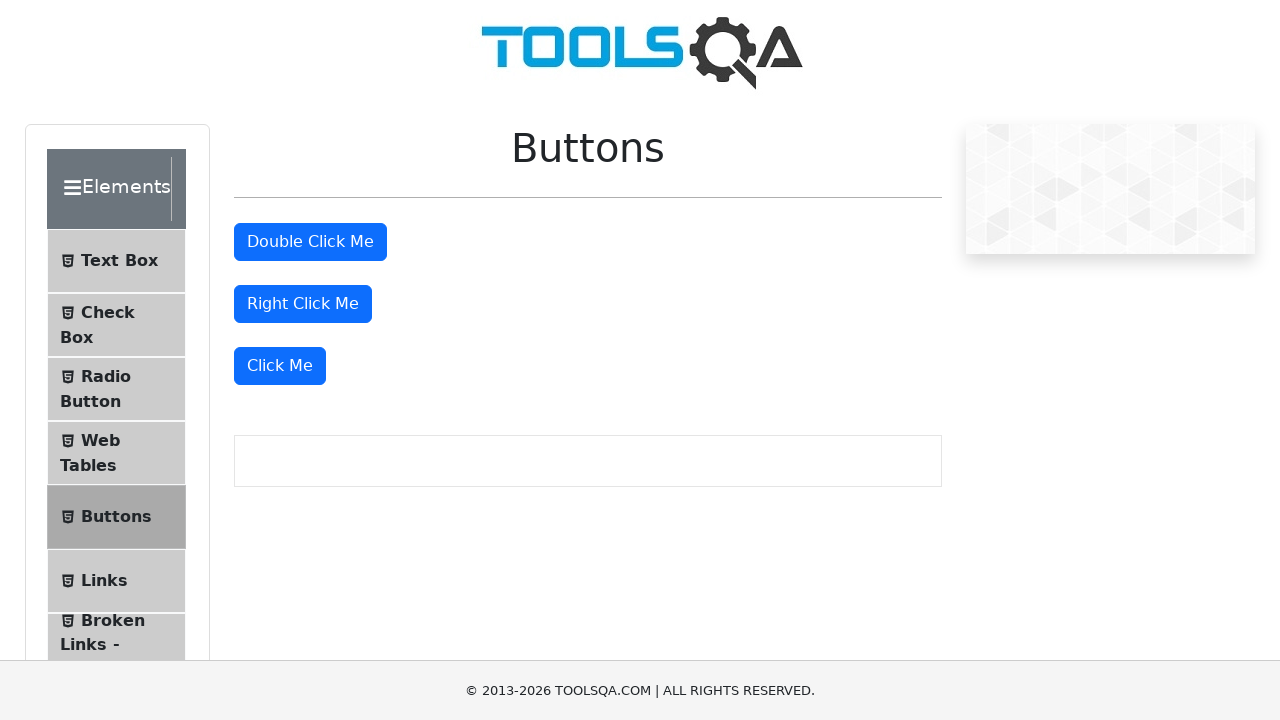

Double-clicked the 'Double Click Me' button at (310, 242) on internal:role=button[name="Double Click Me"i]
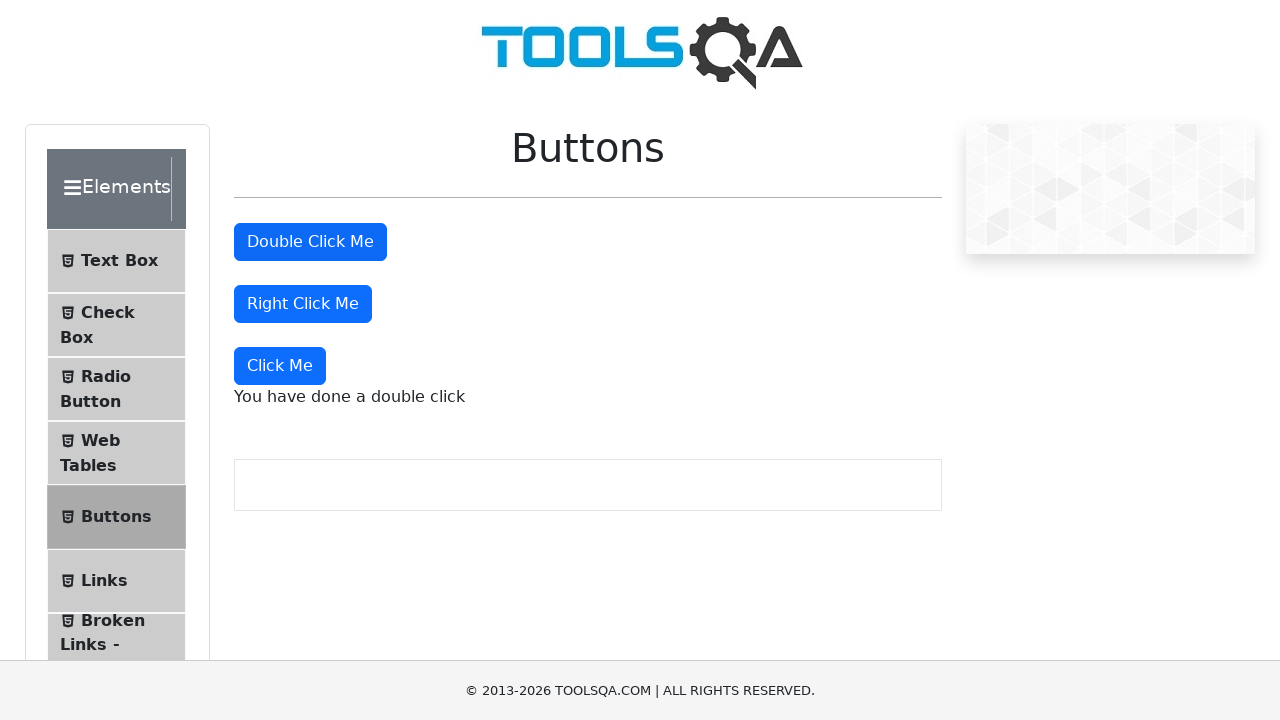

Right-clicked the 'Right Click Me' button at (303, 304) on internal:role=button[name="Right Click Me"i]
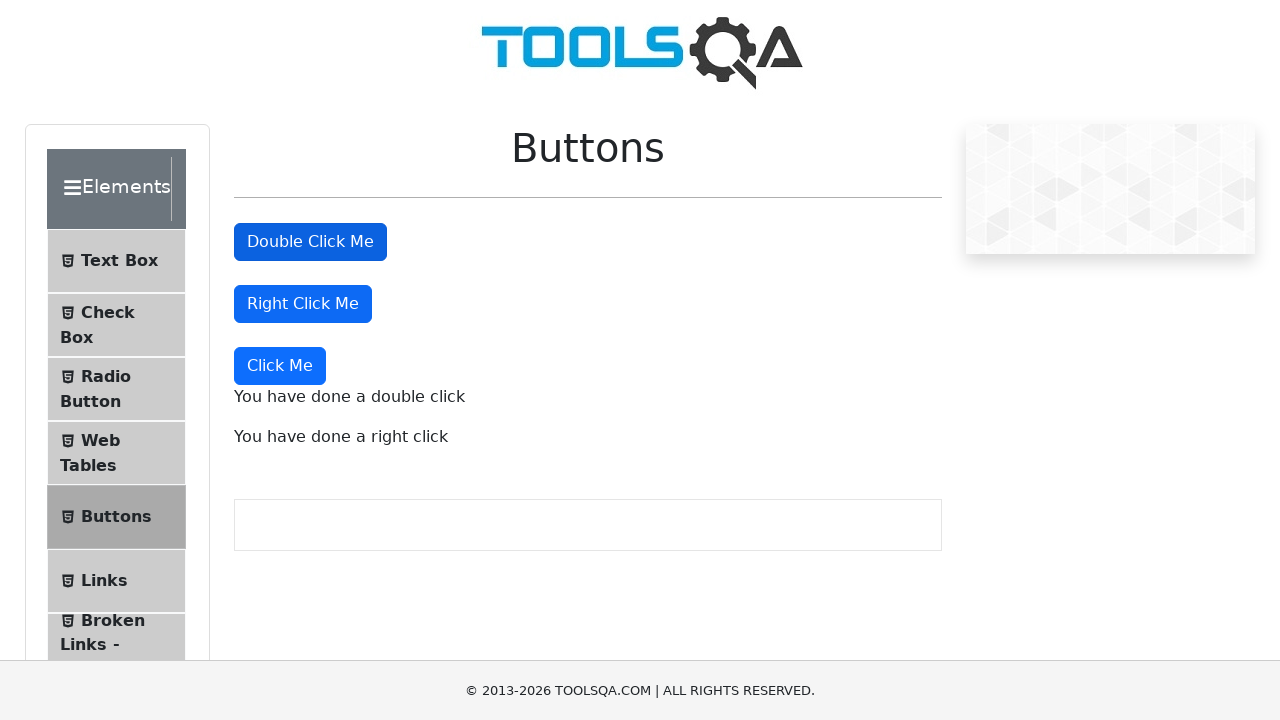

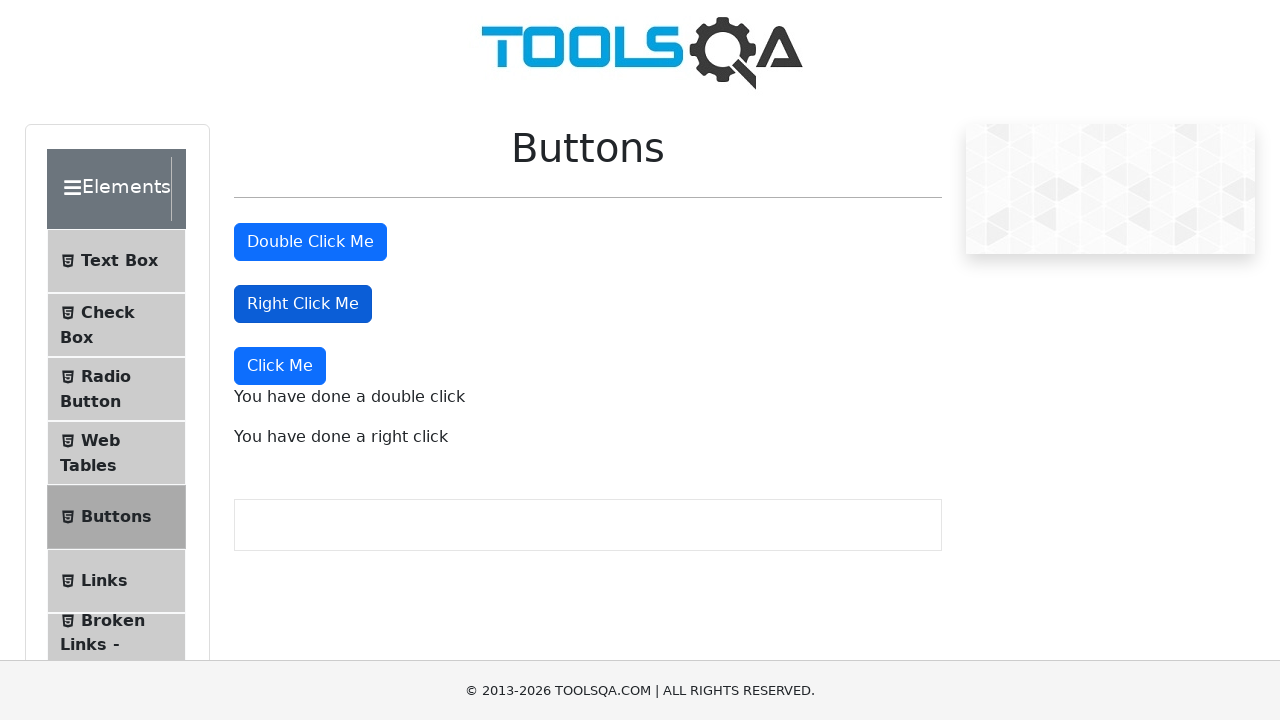